Tests a registration form by filling out personal information fields including first name, last name, address, email, phone, selecting gender, checking a hobby checkbox, and selecting a skill from a dropdown.

Starting URL: https://demo.automationtesting.in/Register.html

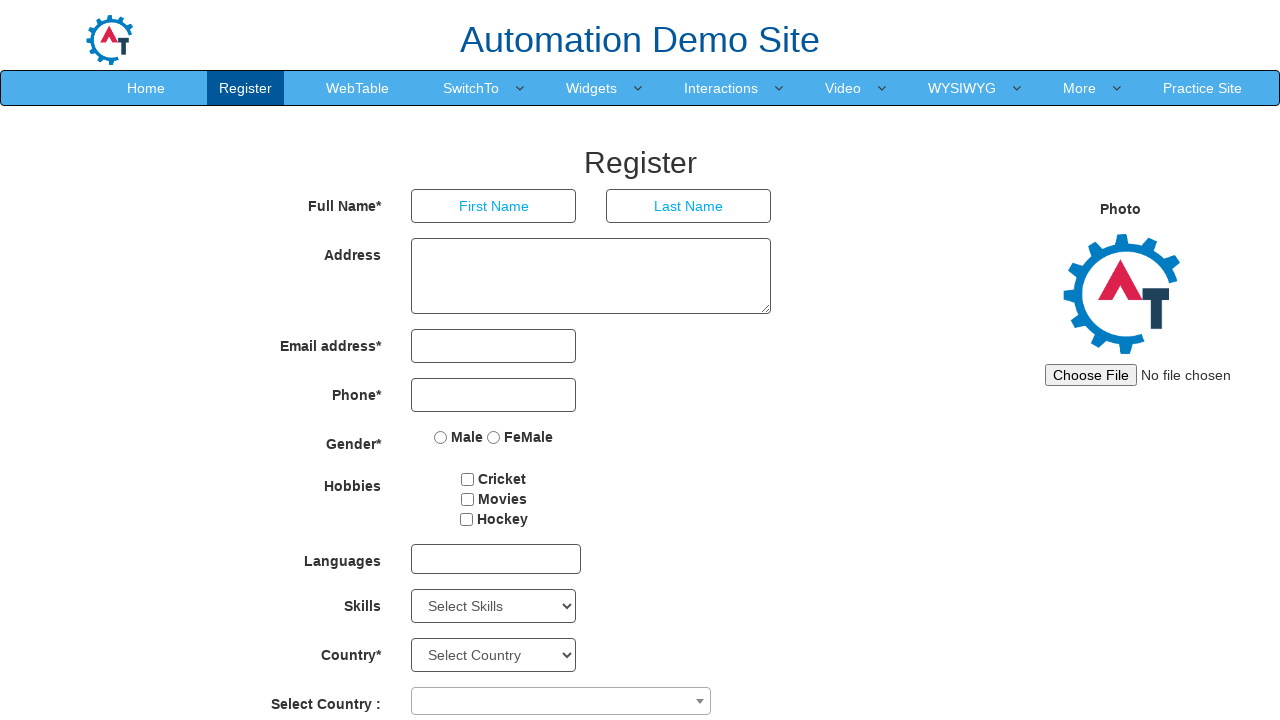

Navigated to registration form page
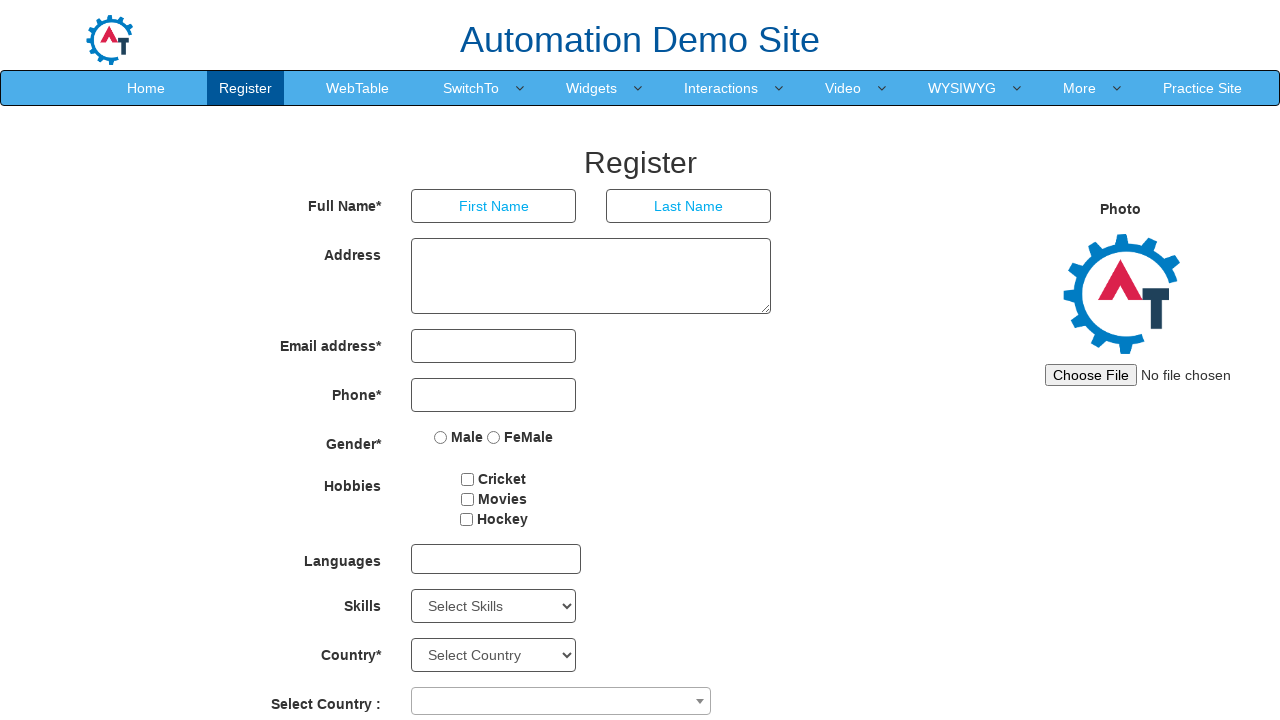

Filled first name field with 'Carlos' on xpath=//*[@id='basicBootstrapForm']/div[1]/div[1]/input
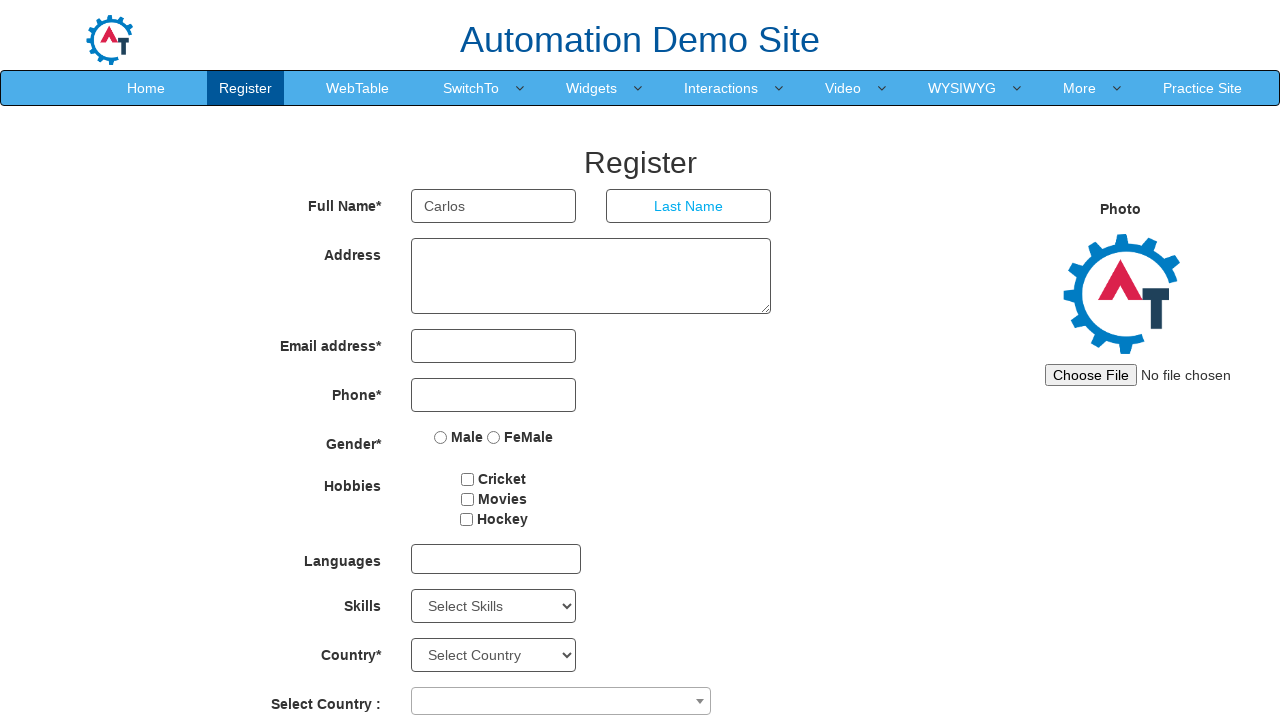

Filled last name field with 'Mendes' on xpath=//*[@id='basicBootstrapForm']/div[1]/div[2]/input
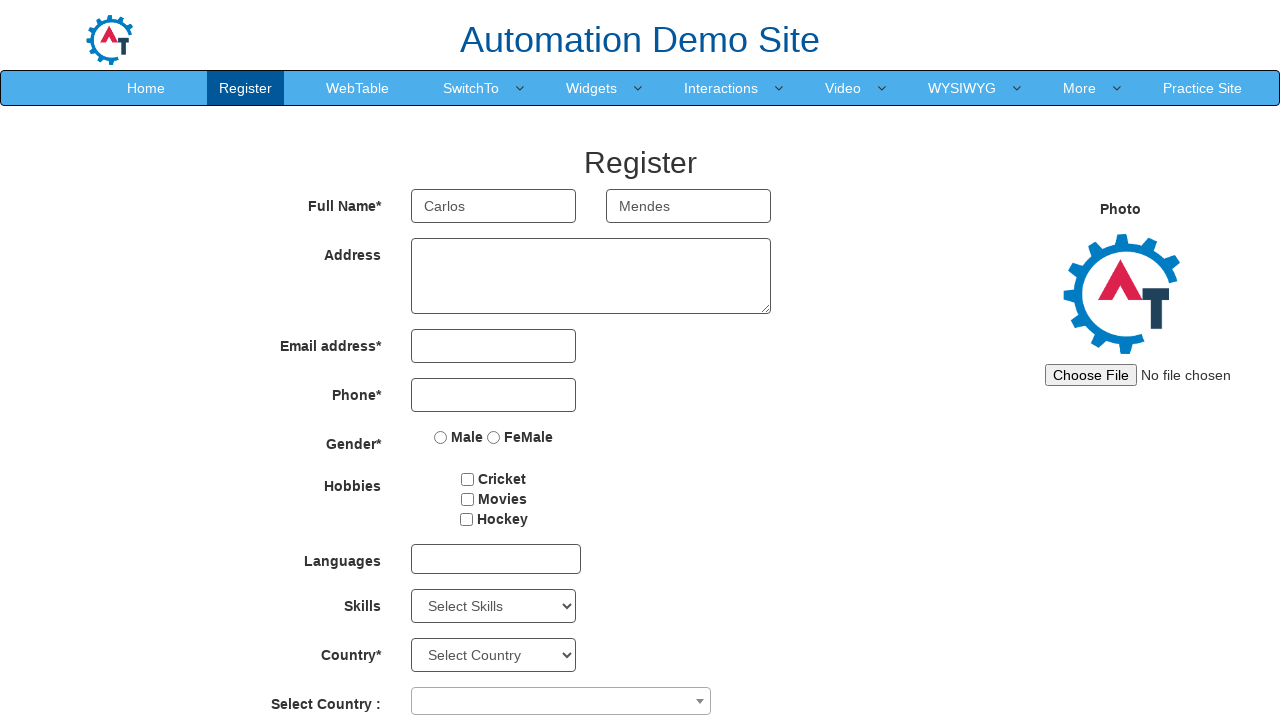

Filled address field with 'Test automation registration' on xpath=//*[@id='basicBootstrapForm']/div[2]/div/textarea
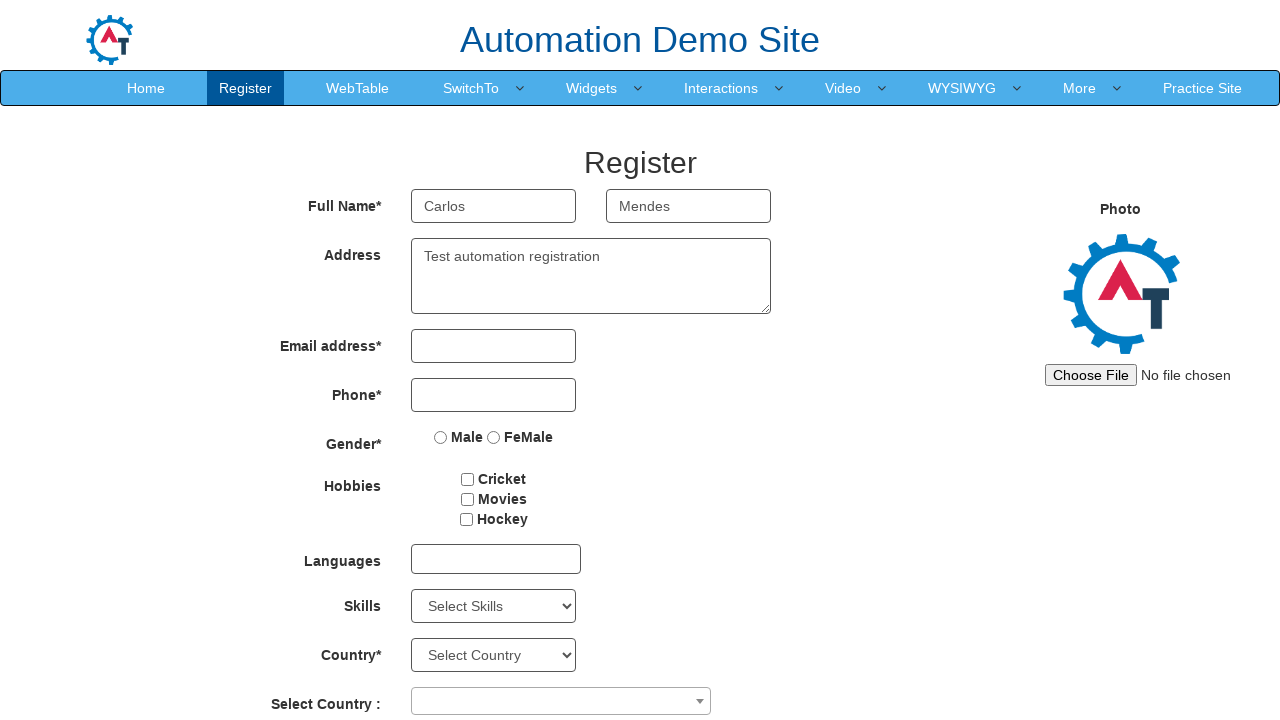

Filled email field with 'carlos.mendes@testmail.com' on xpath=//*[@id='eid']/input
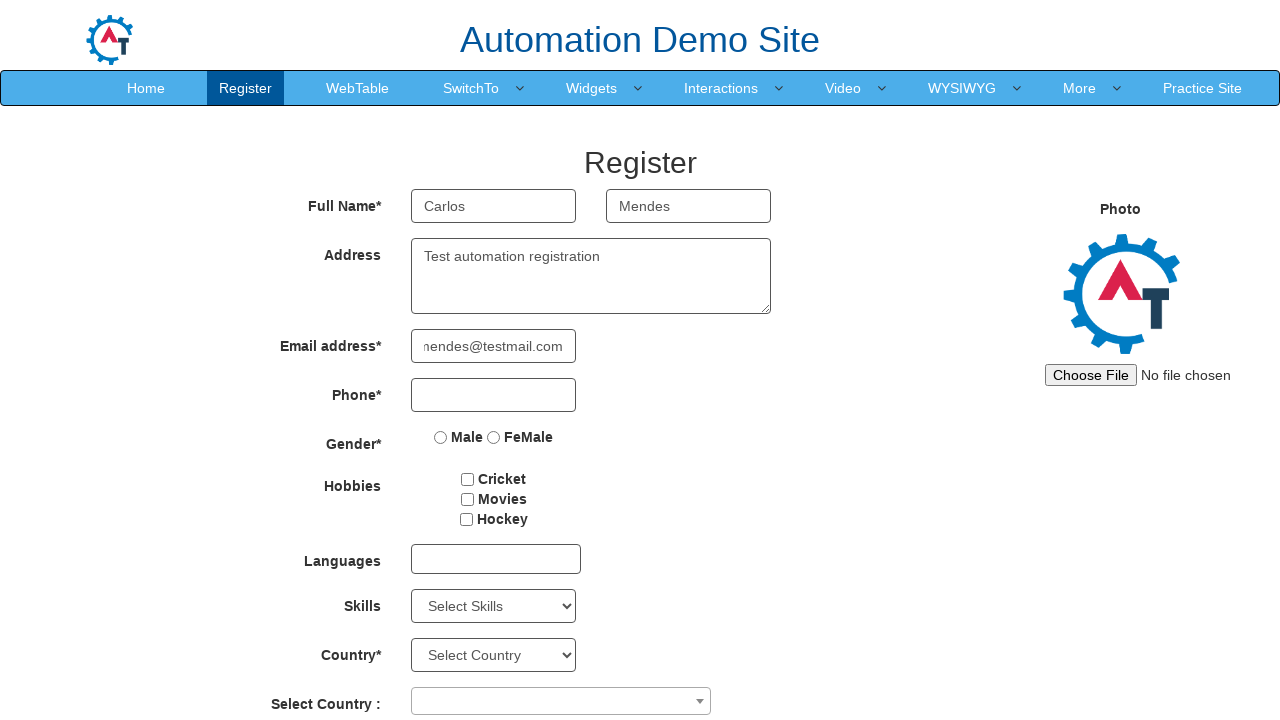

Filled phone number field with '(11)987654321' on xpath=//*[@id='basicBootstrapForm']/div[4]/div/input
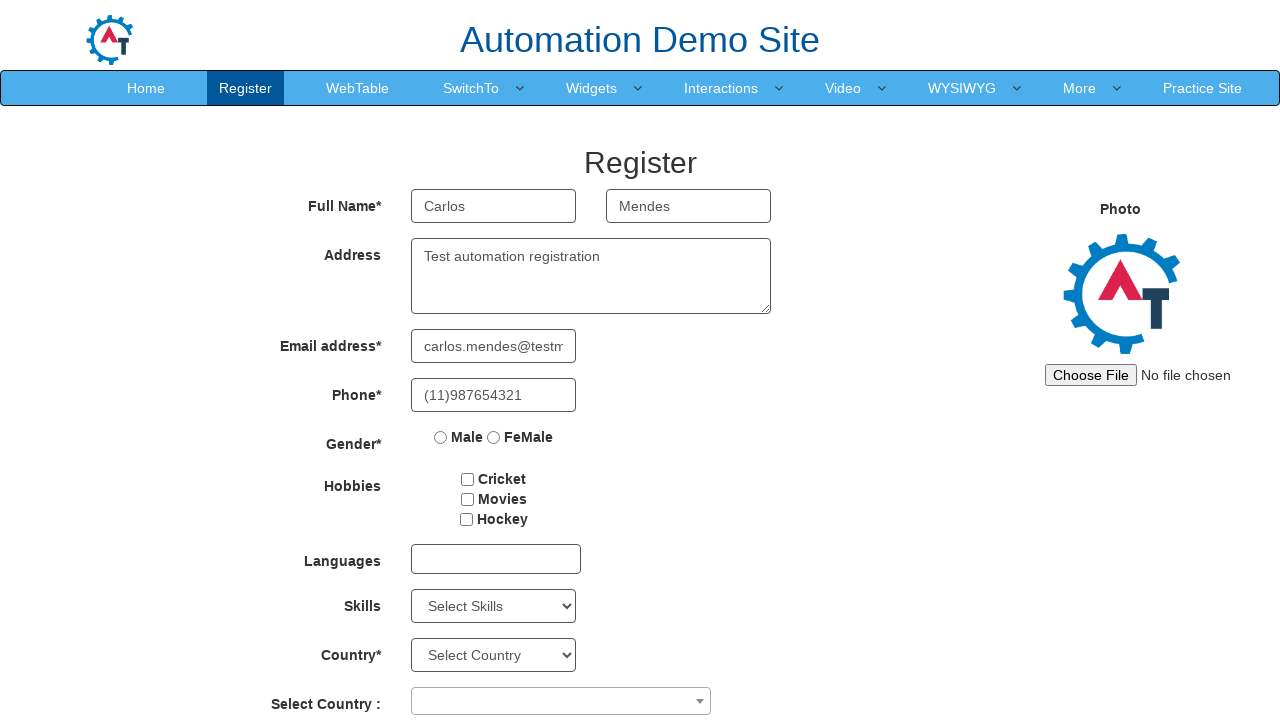

Selected 'Male' gender option at (441, 437) on xpath=//*[@id='basicBootstrapForm']/div[5]/div/label[1]/input
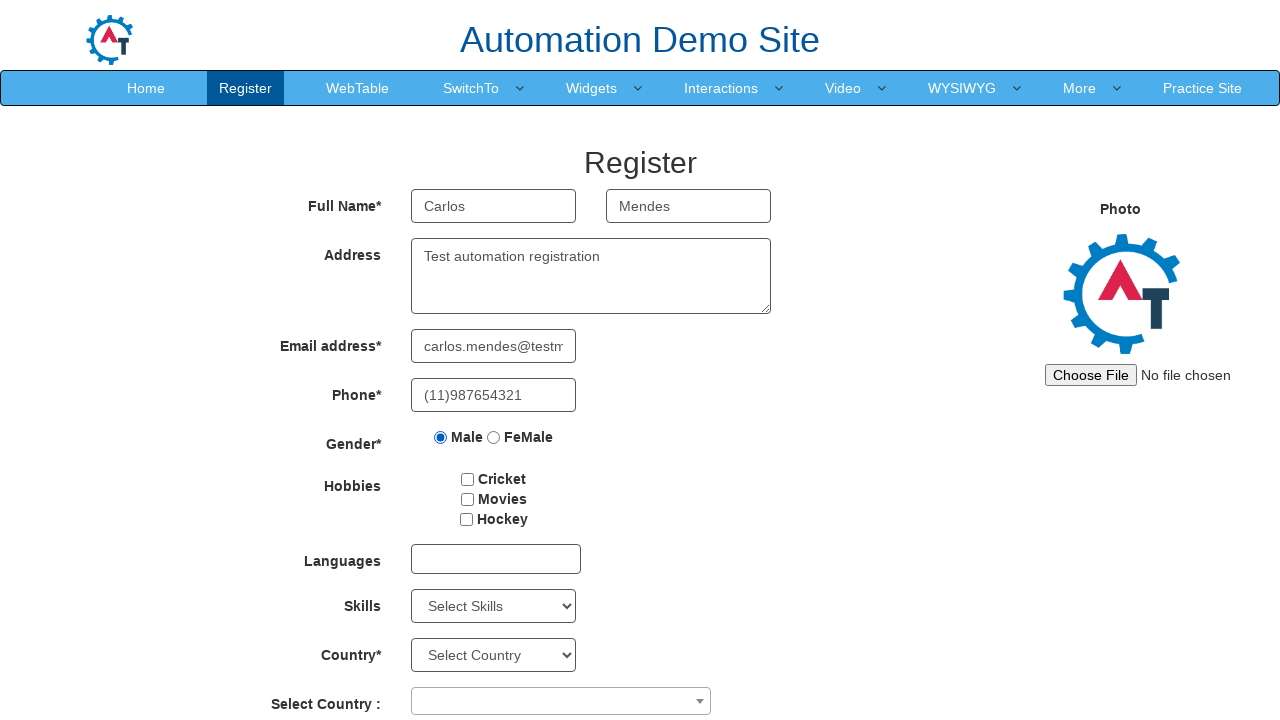

Checked hobby checkbox at (467, 499) on #checkbox2
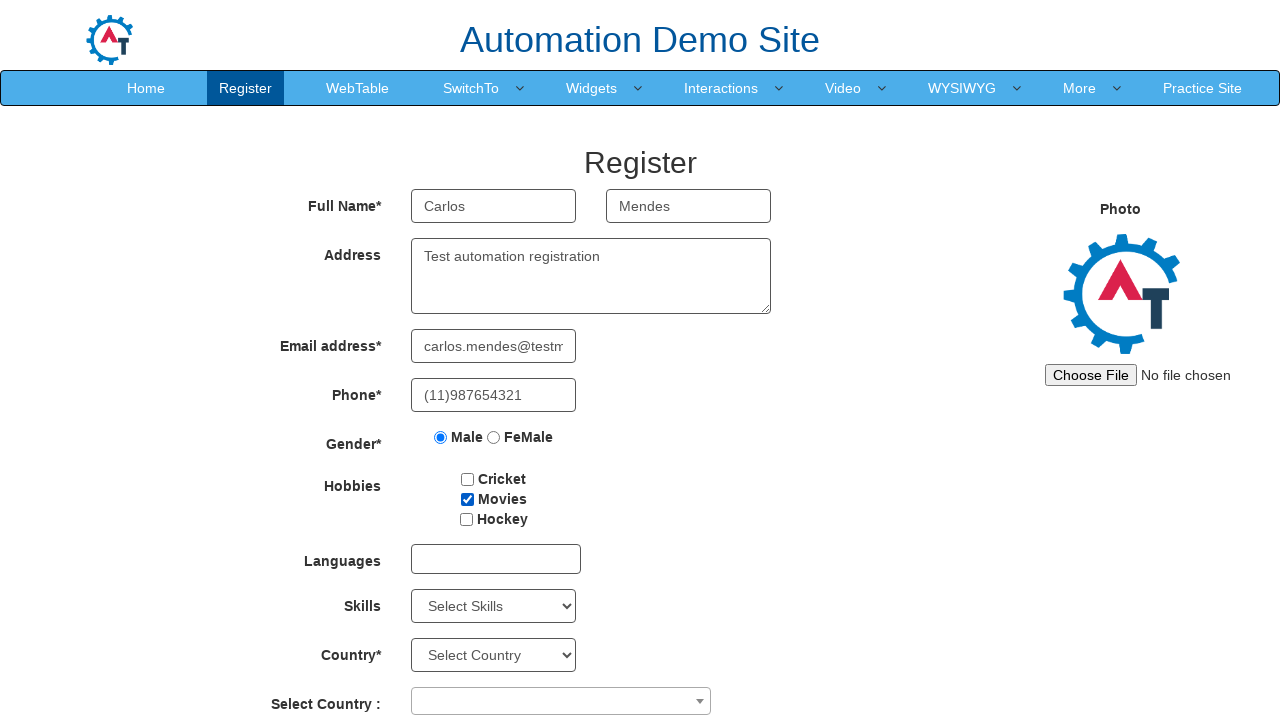

Clicked on multi-select dropdown at (496, 559) on #msdd
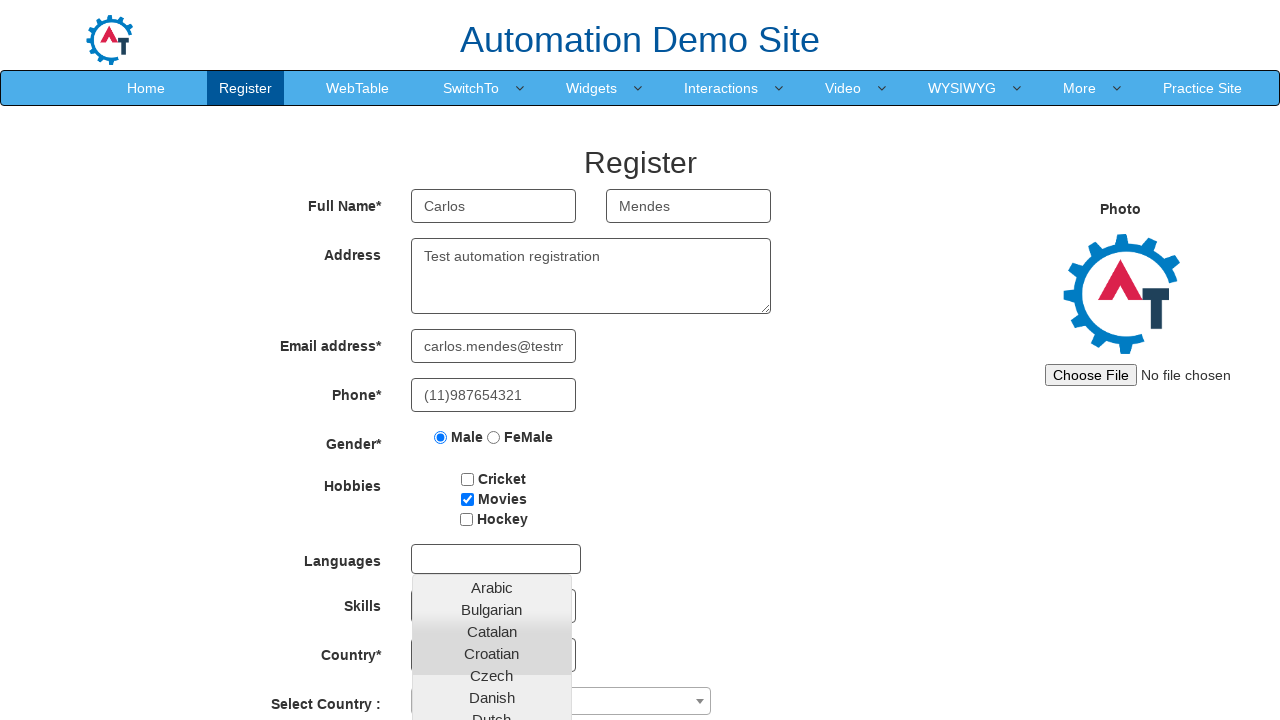

Selected 'Java' from skills dropdown on #Skills
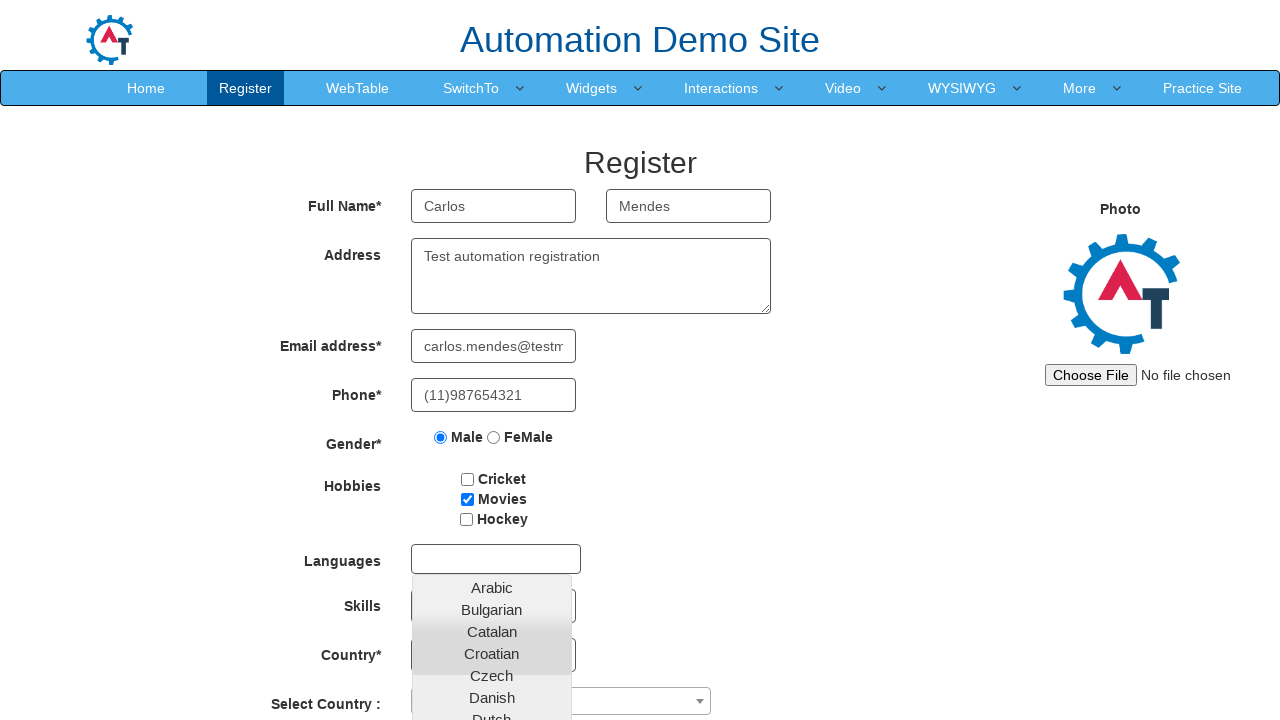

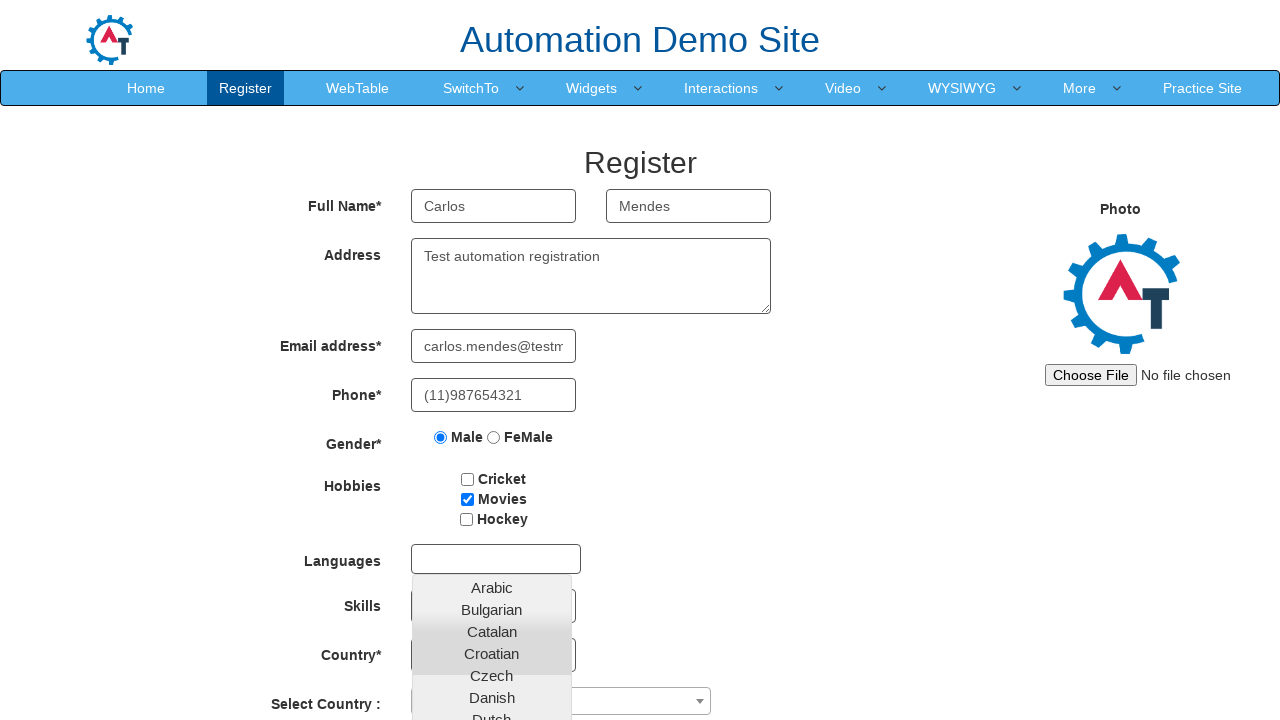